Tests an e-commerce shopping flow by adding specific vegetables (Cucumber, Brocolli, Beetroot) to cart, proceeding to checkout, and applying a promo code to verify discount functionality.

Starting URL: https://rahulshettyacademy.com/seleniumPractise/

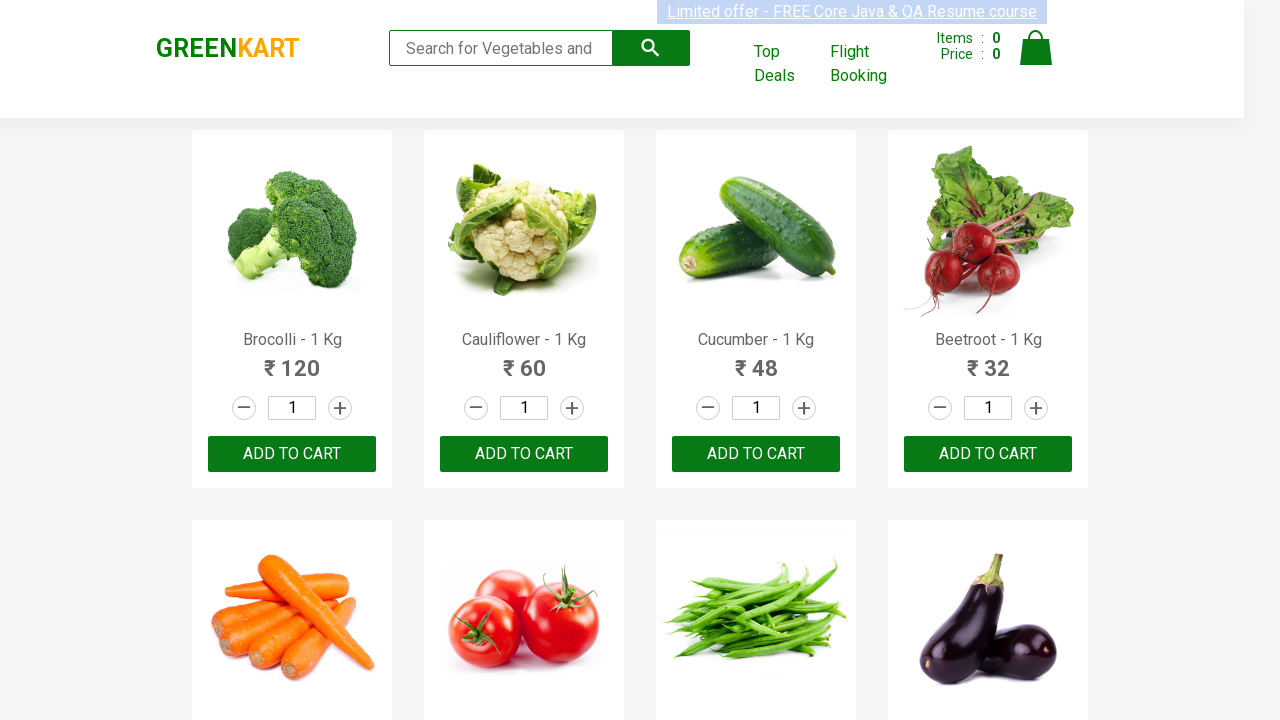

Waited for product list to load
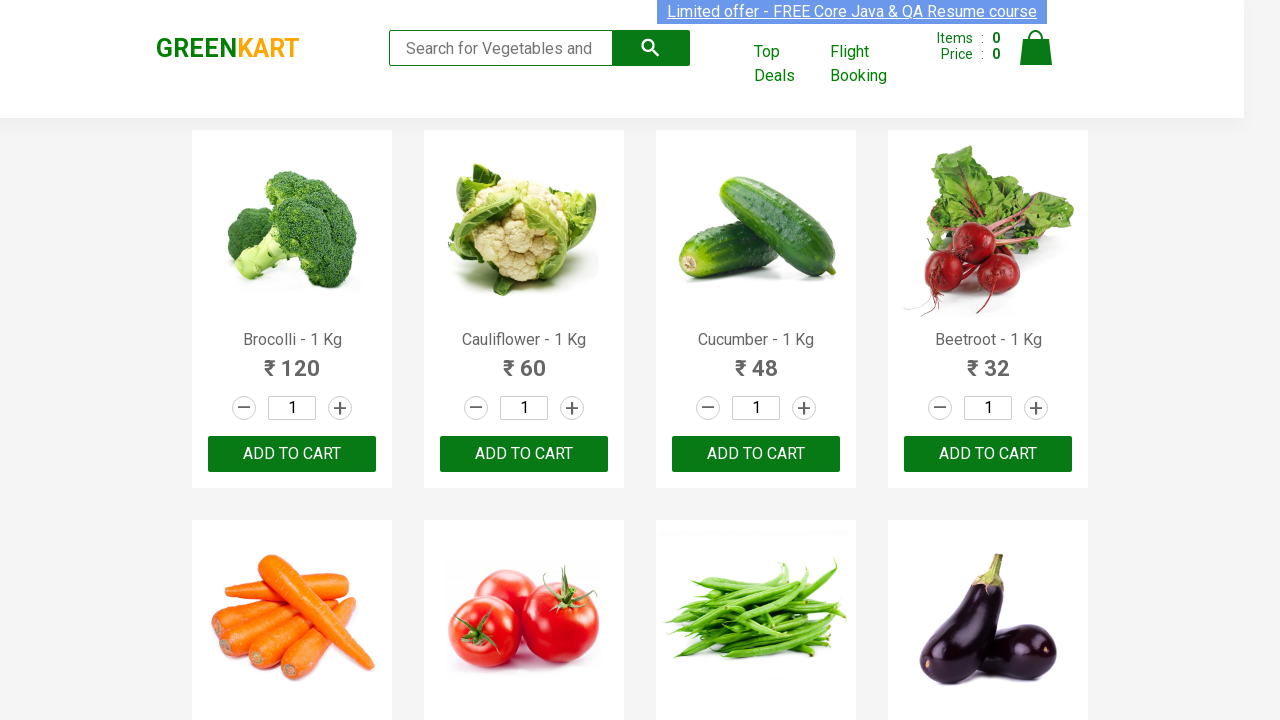

Retrieved all product name elements
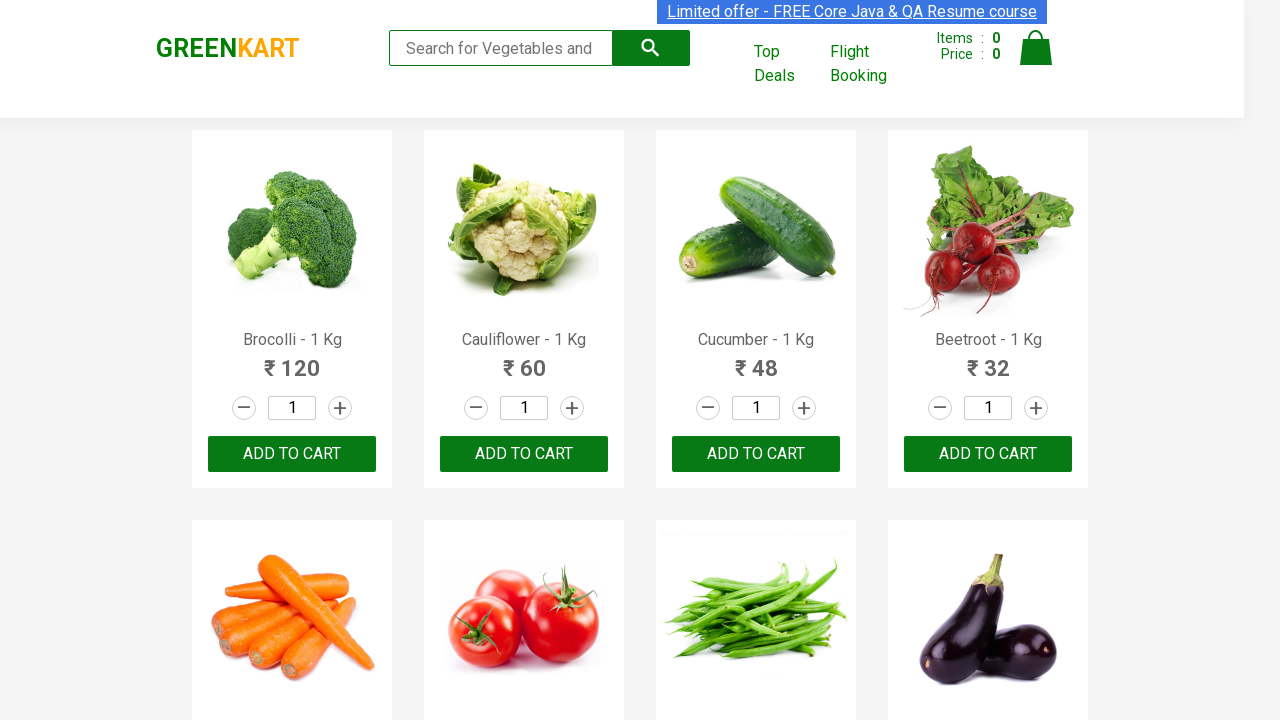

Retrieved all add to cart buttons
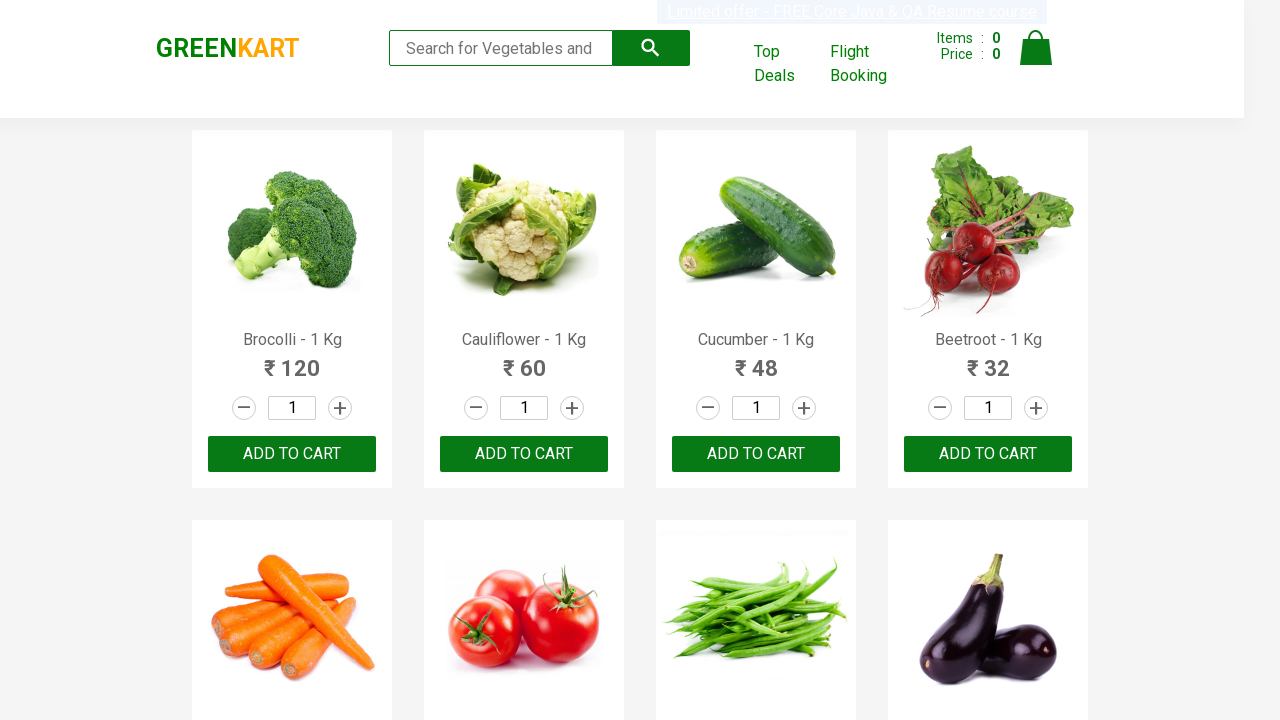

Added Brocolli to cart
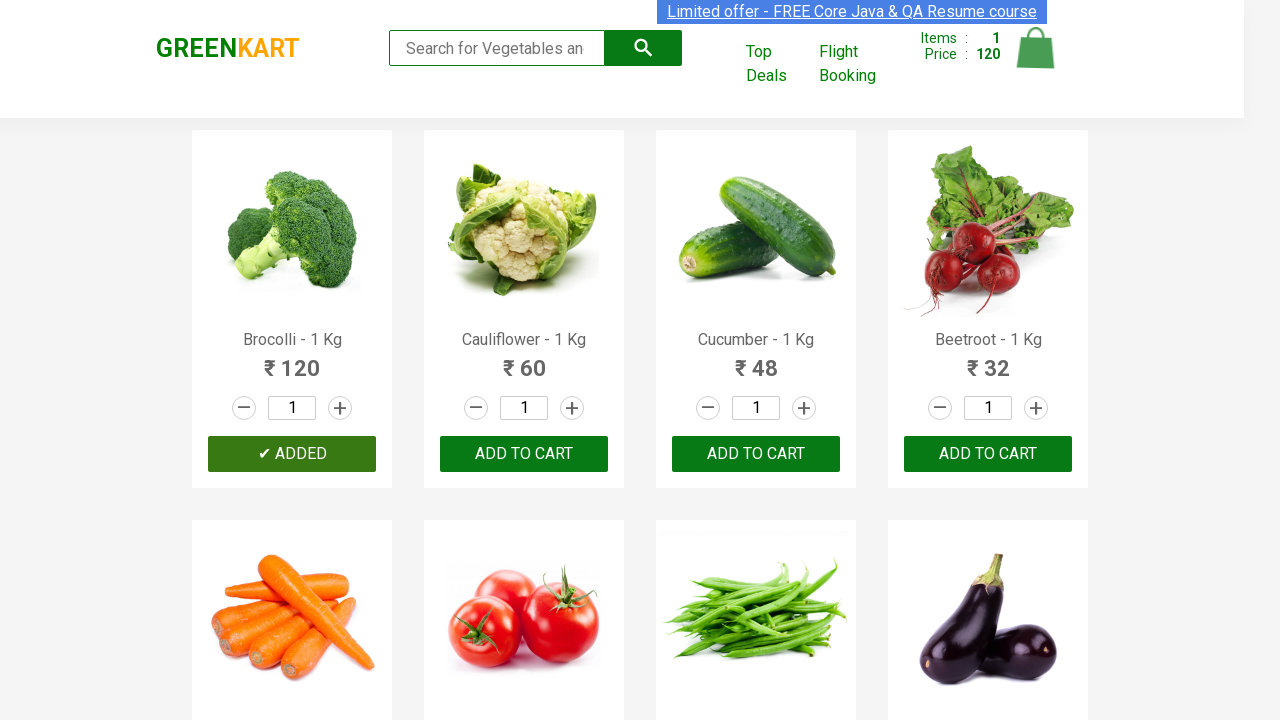

Added Cucumber to cart
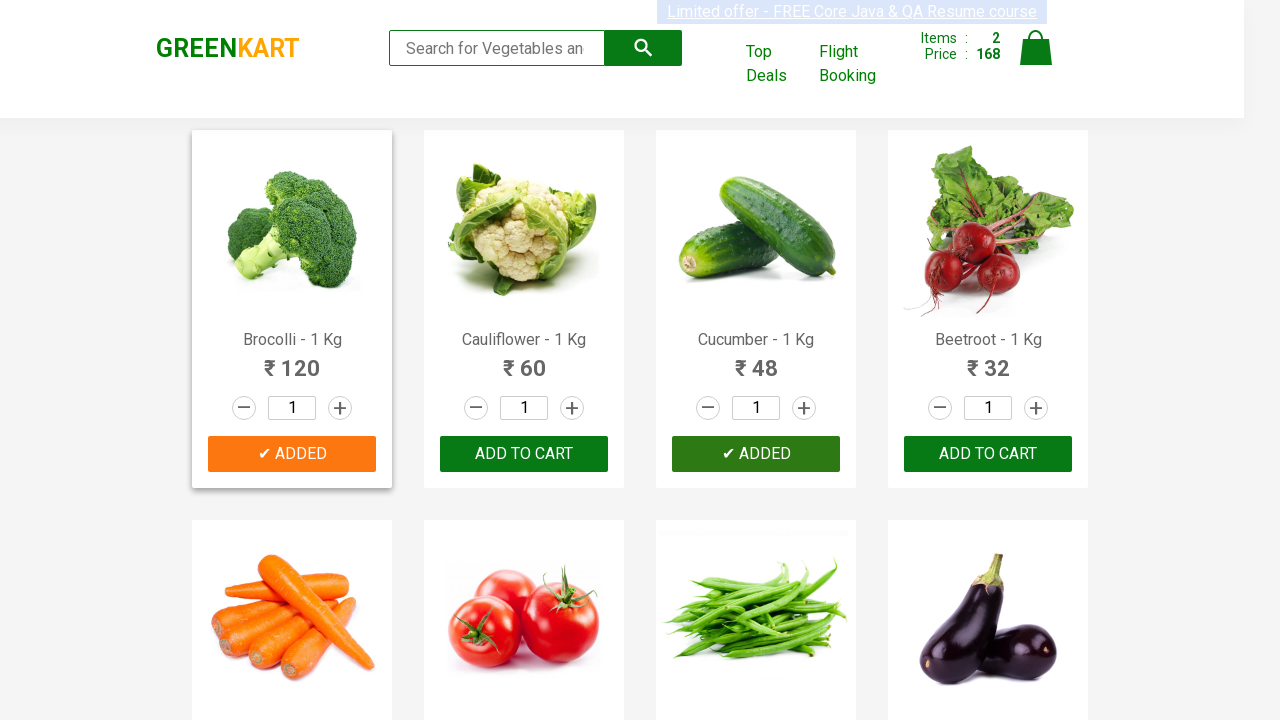

Added Beetroot to cart
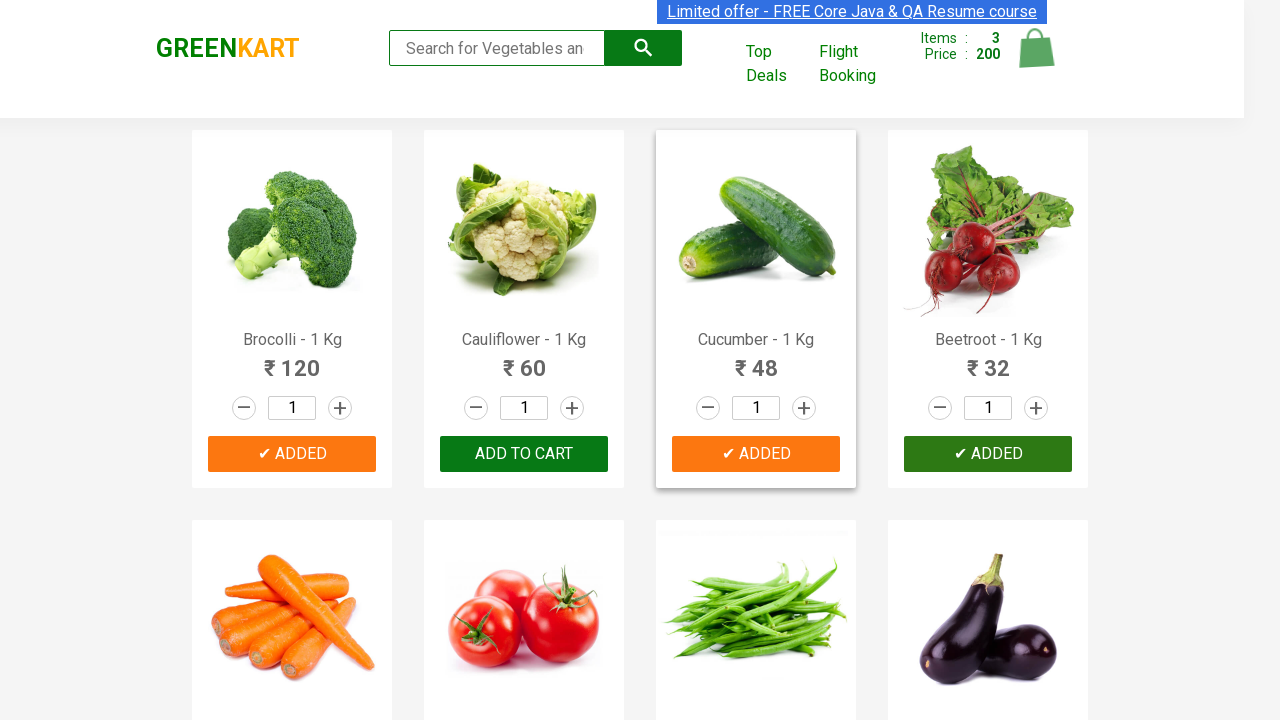

Clicked cart icon to view cart at (1036, 48) on img[alt='Cart']
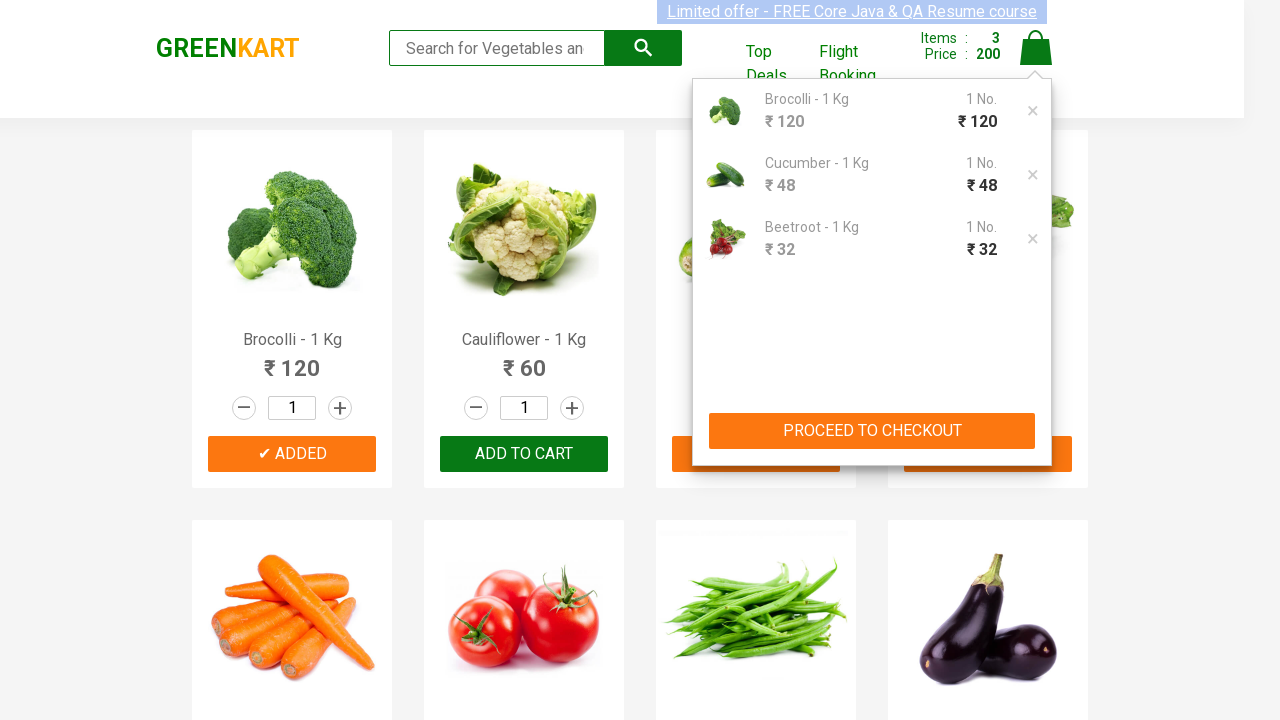

Clicked proceed to checkout button at (872, 431) on xpath=//button[contains(text(),'PROCEED TO CHECKOUT')]
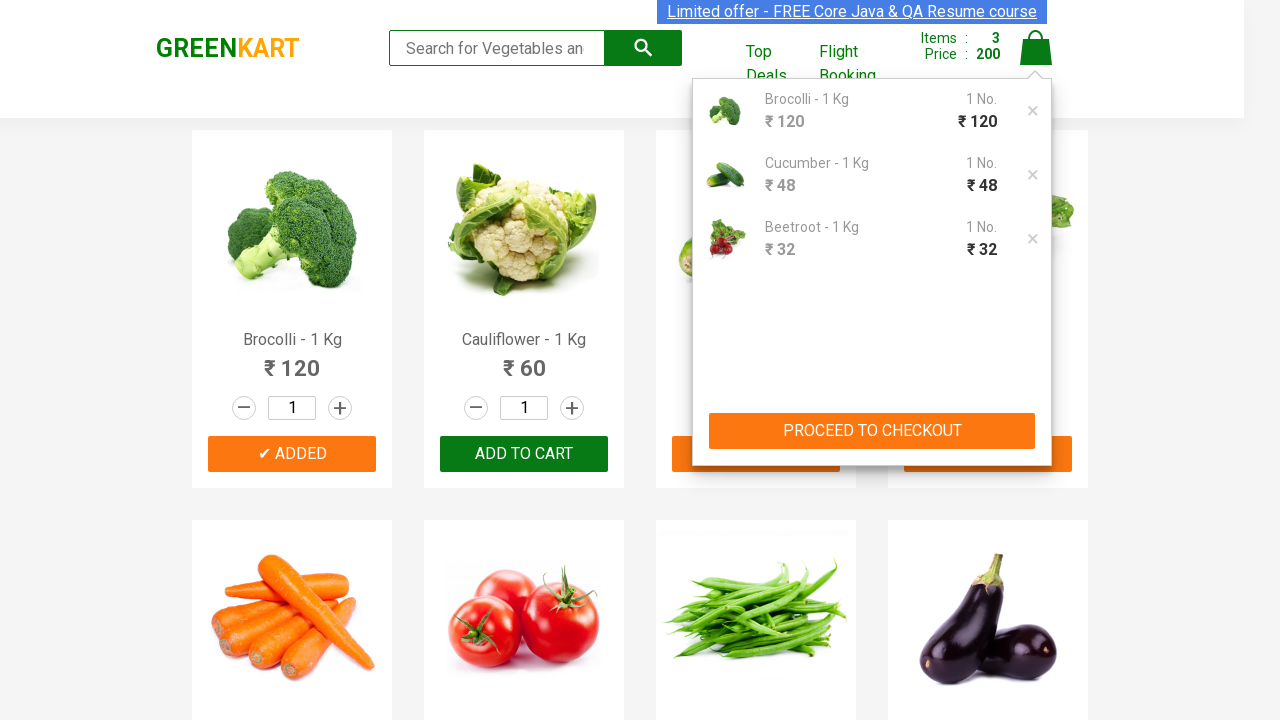

Promo code input field loaded
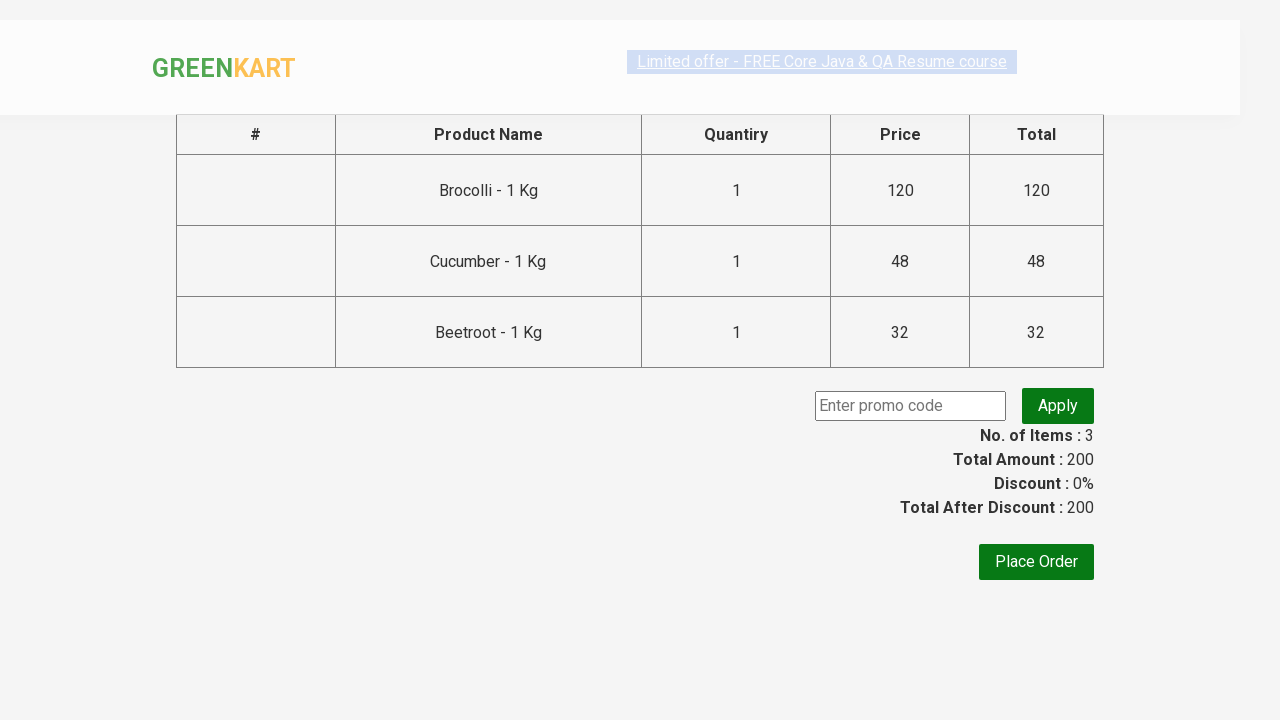

Entered promo code 'rahulshettyacademy' on input.promoCode
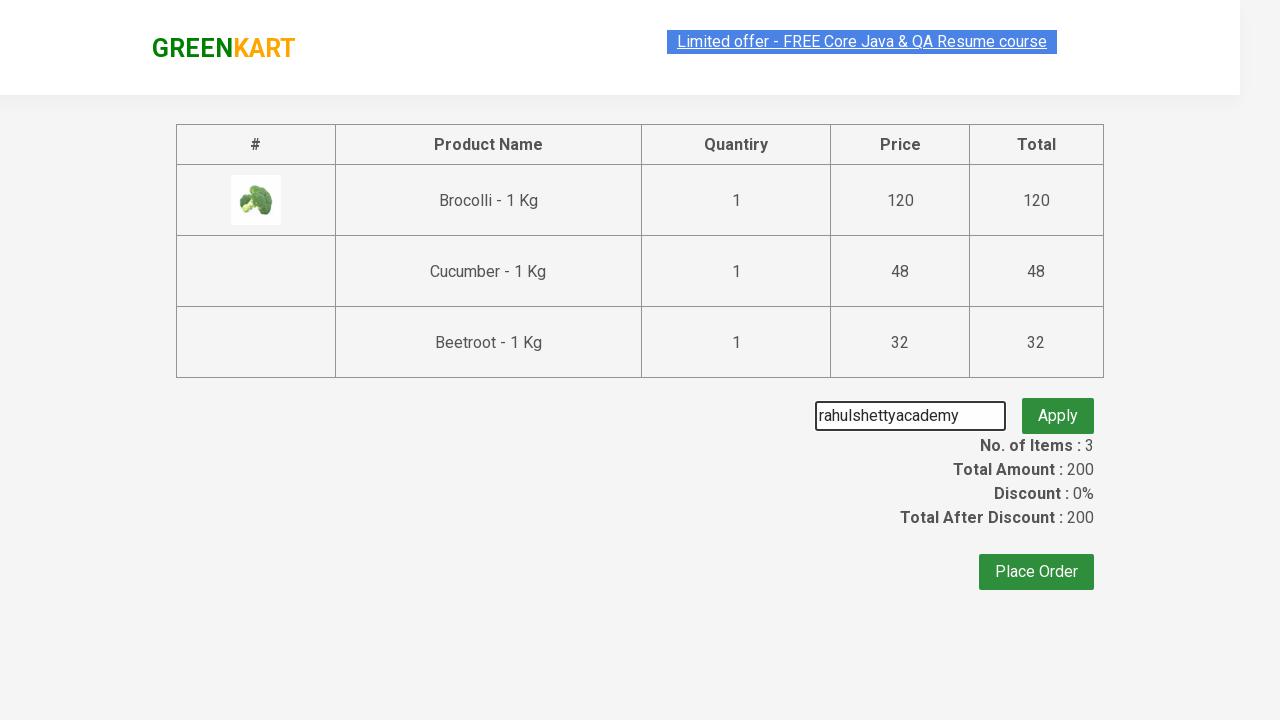

Clicked apply promo code button at (1058, 406) on button.promoBtn
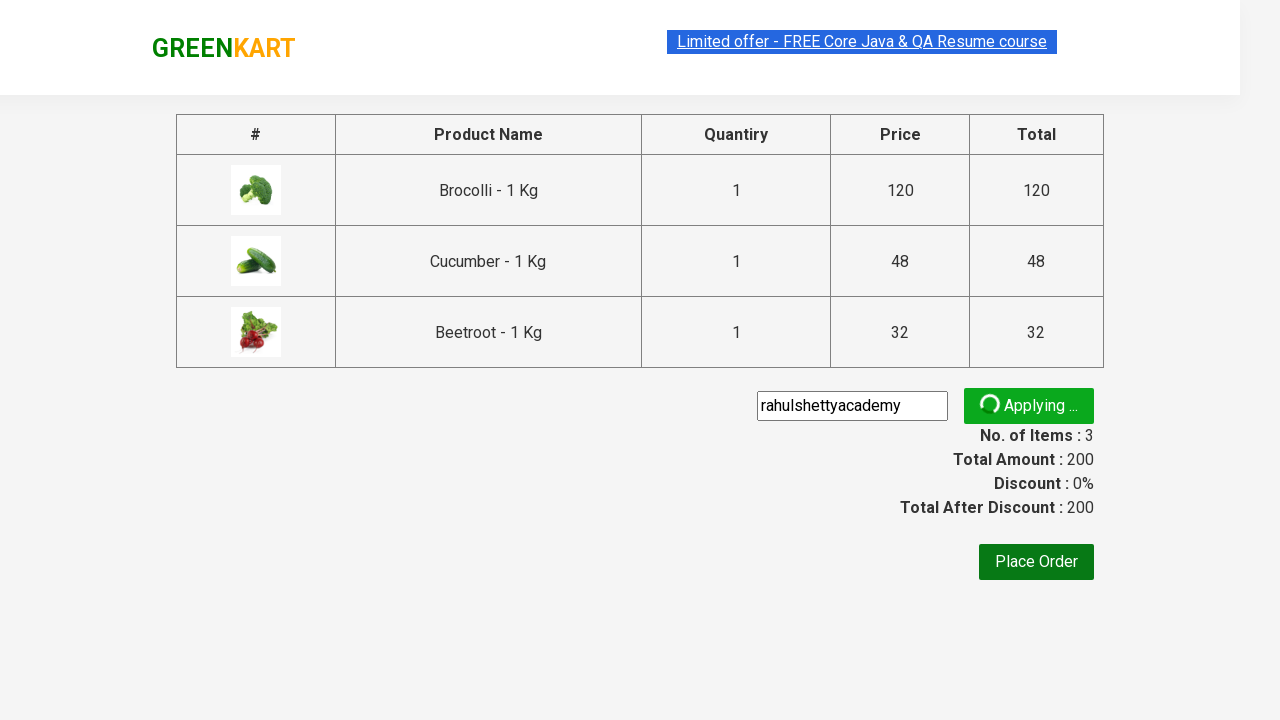

Promo code applied successfully - discount verified
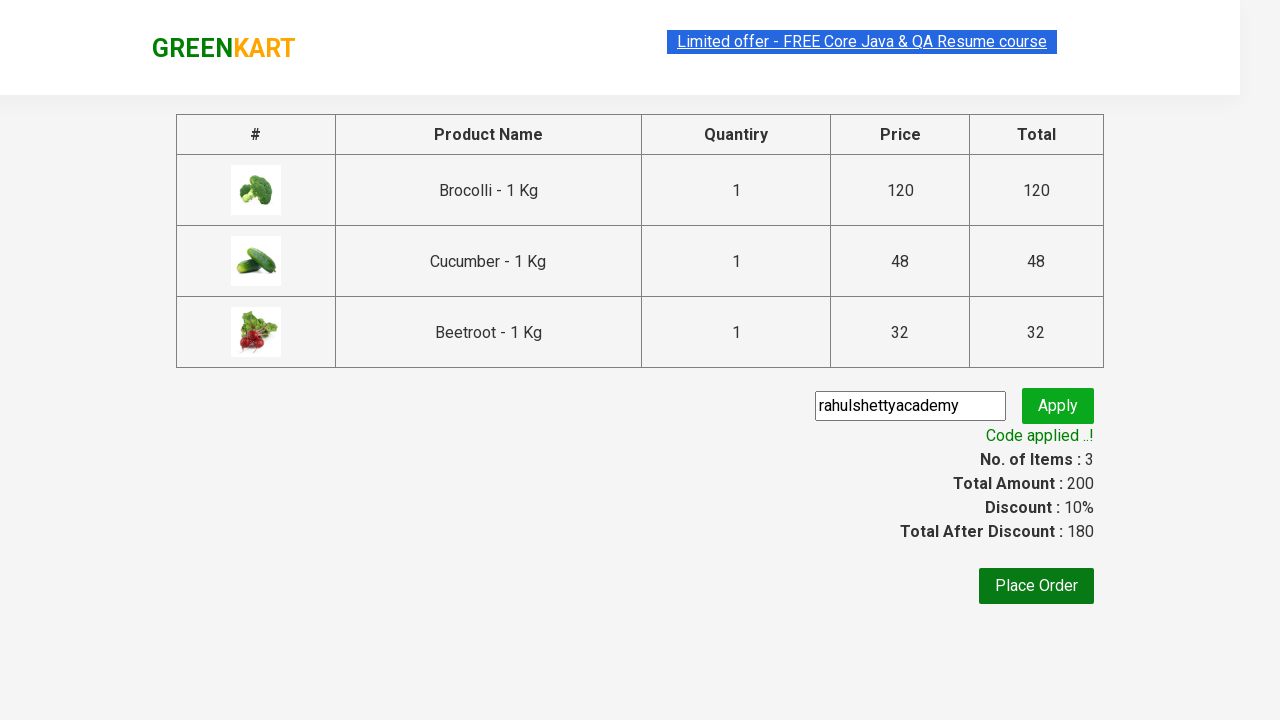

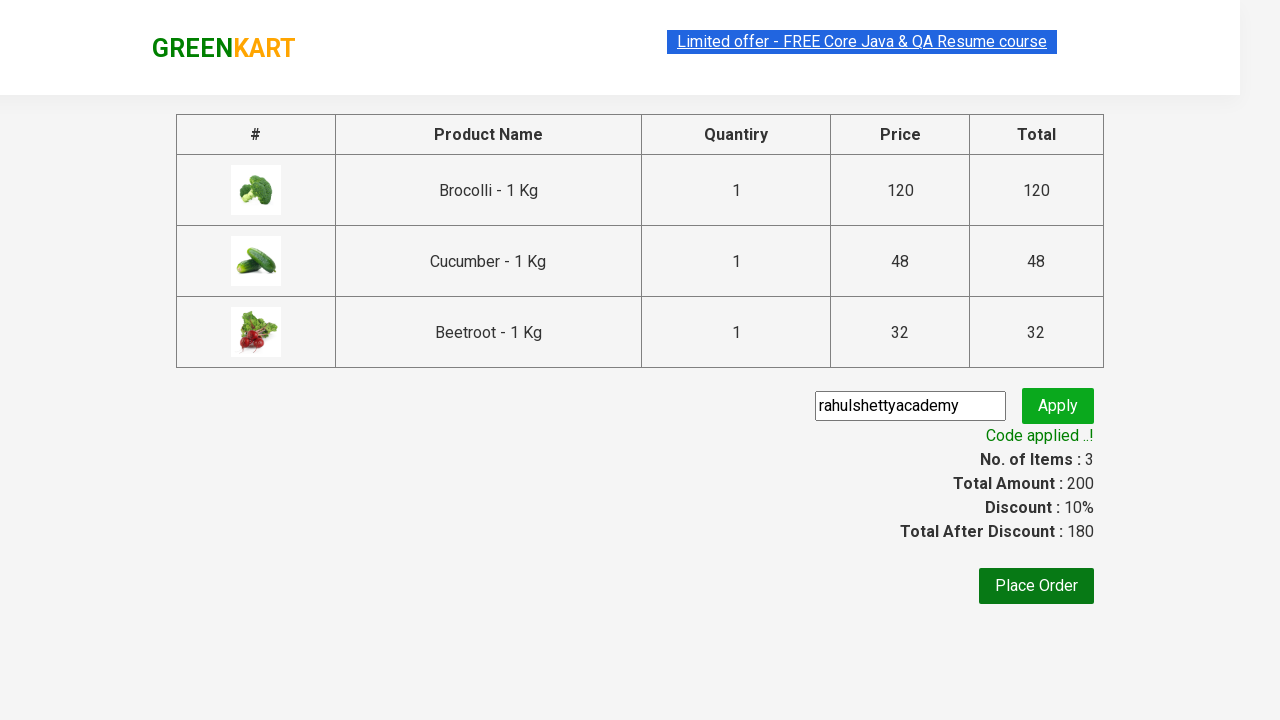